Checks if the Get Started button on WebdriverIO homepage is displayed

Starting URL: https://webdriver.io

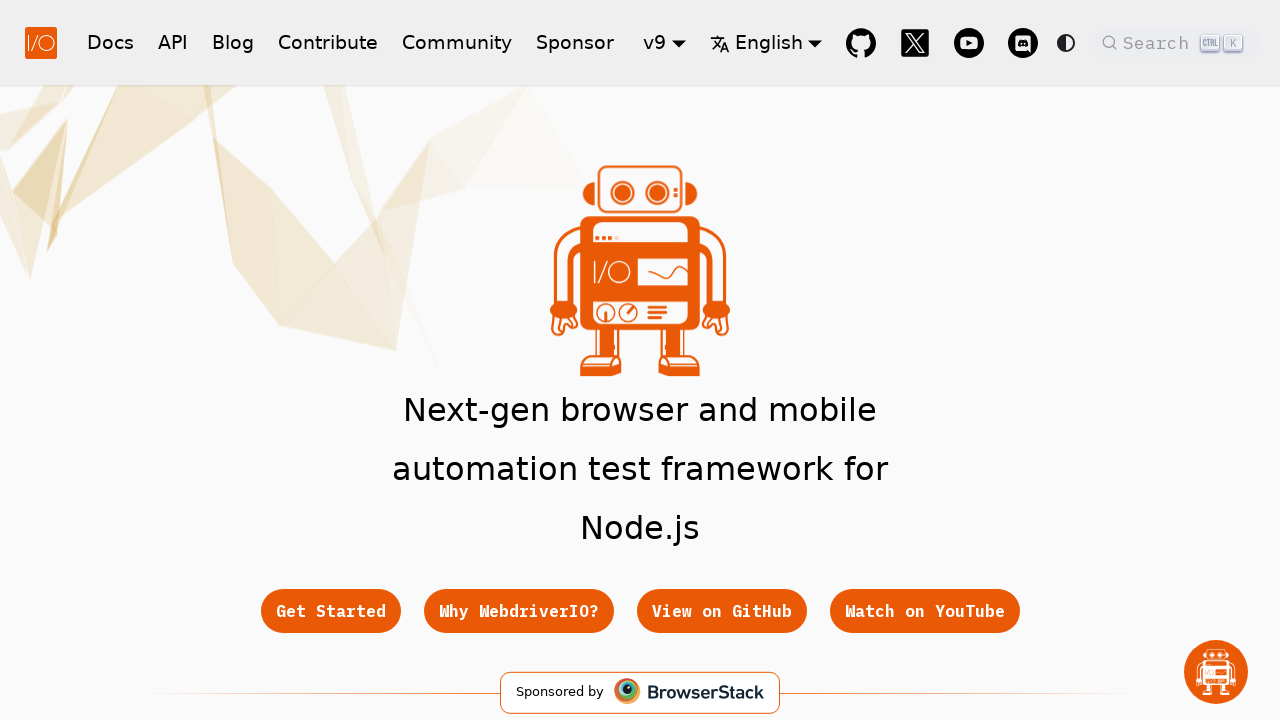

Located the Get Started button element
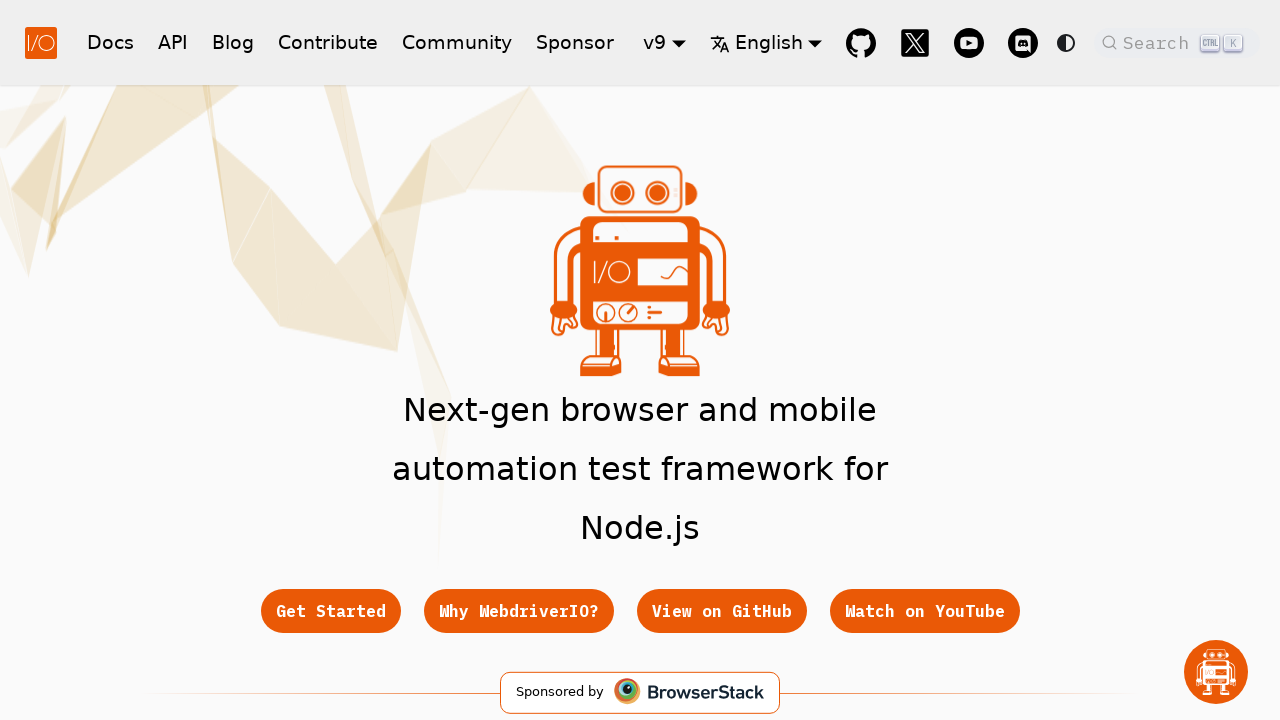

Get Started button is visible on WebdriverIO homepage
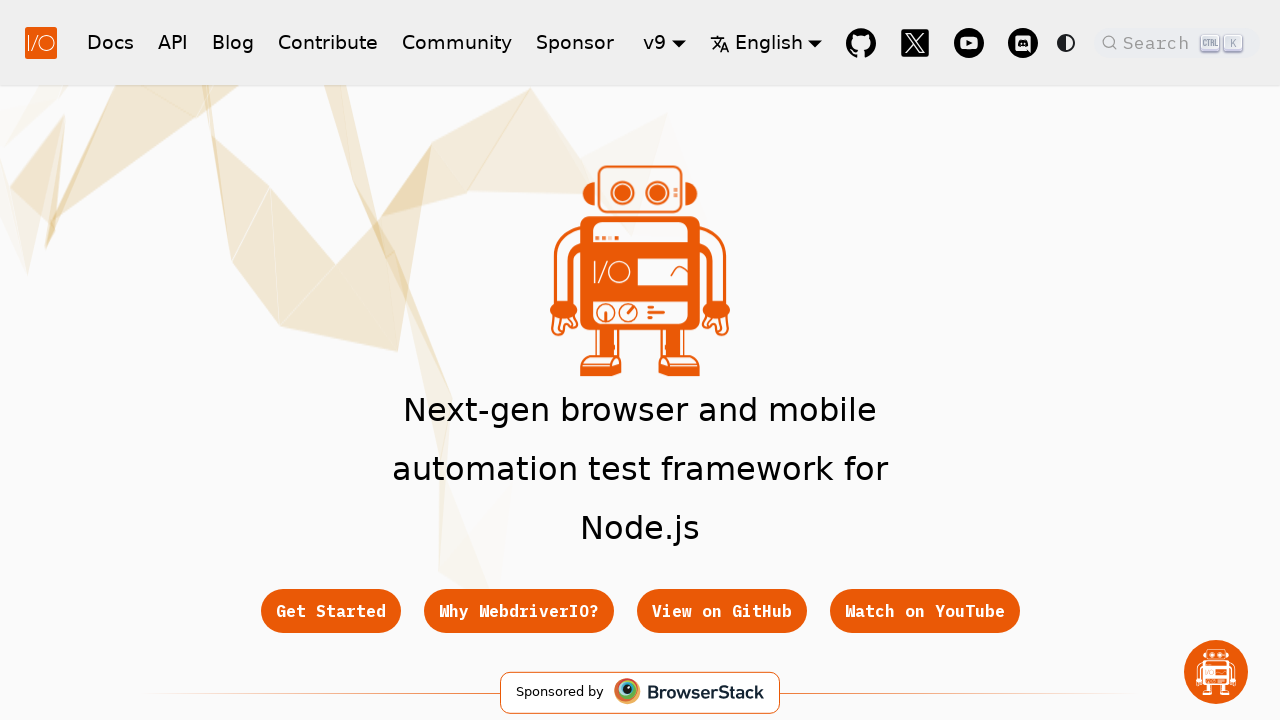

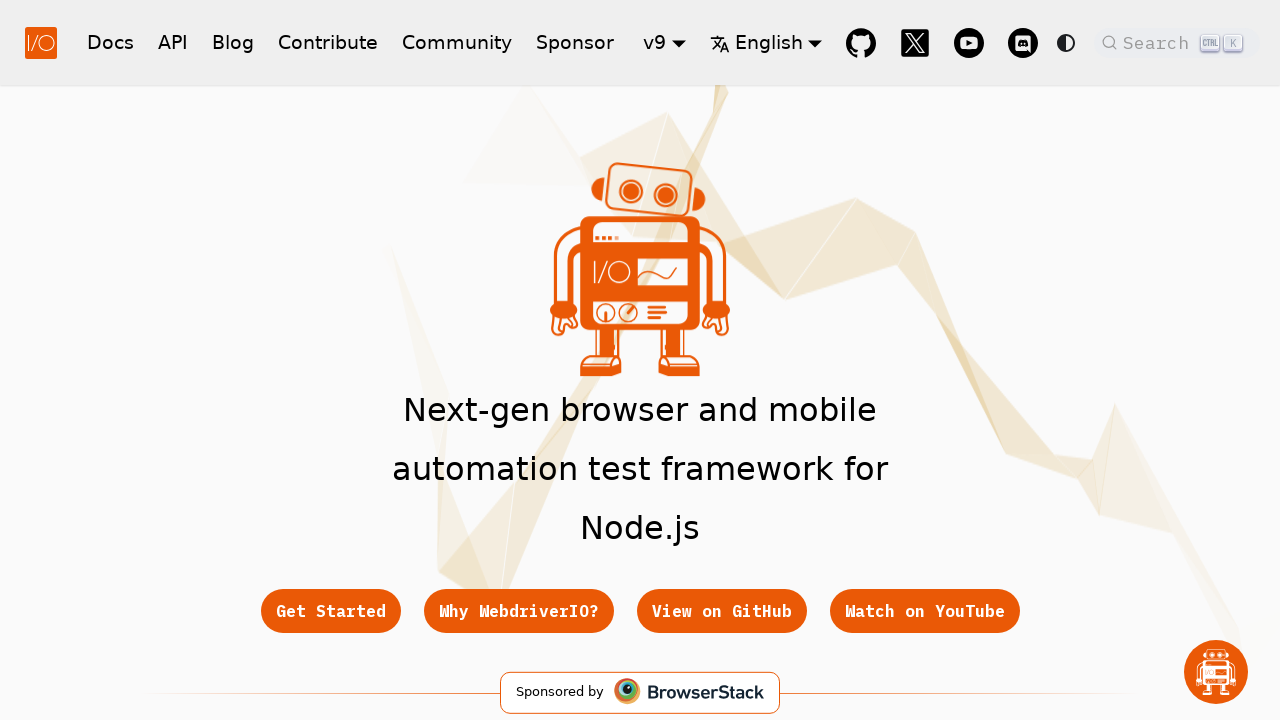